Tests dismissing a JavaScript confirm dialog and verifying the cancel message

Starting URL: https://automationfc.github.io/basic-form/index.html

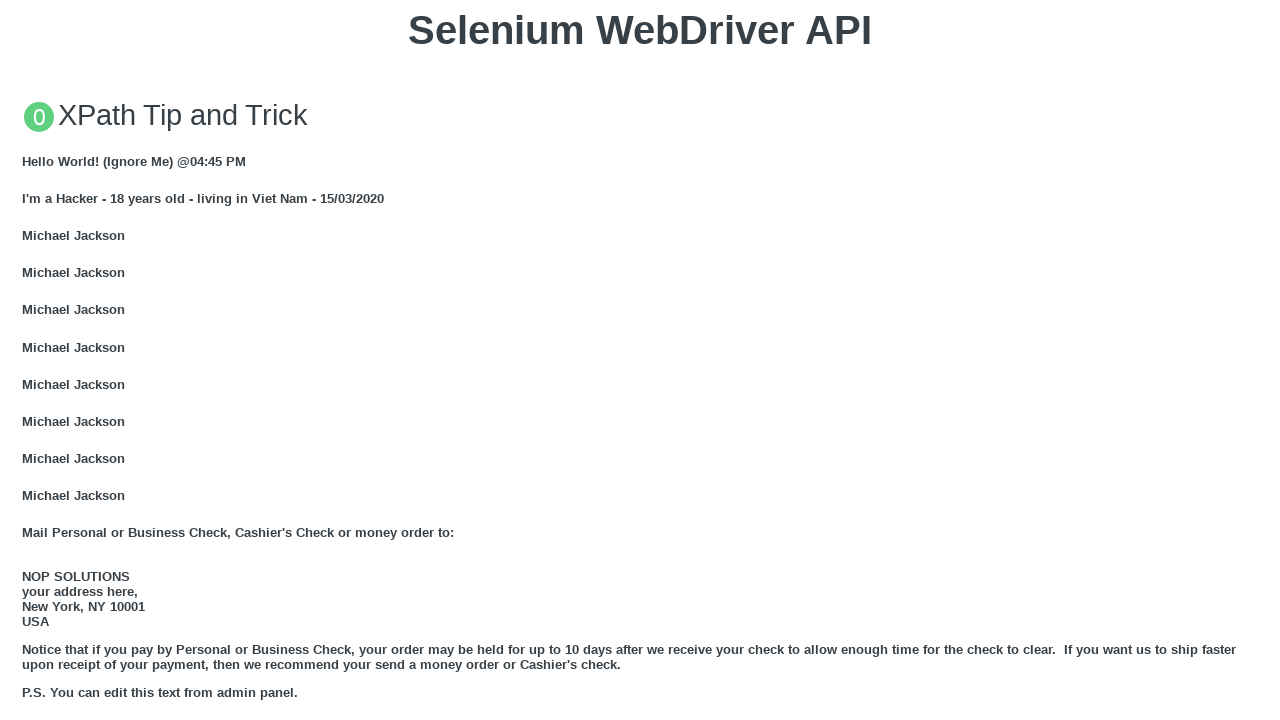

Registered dialog handler to dismiss confirm dialogs
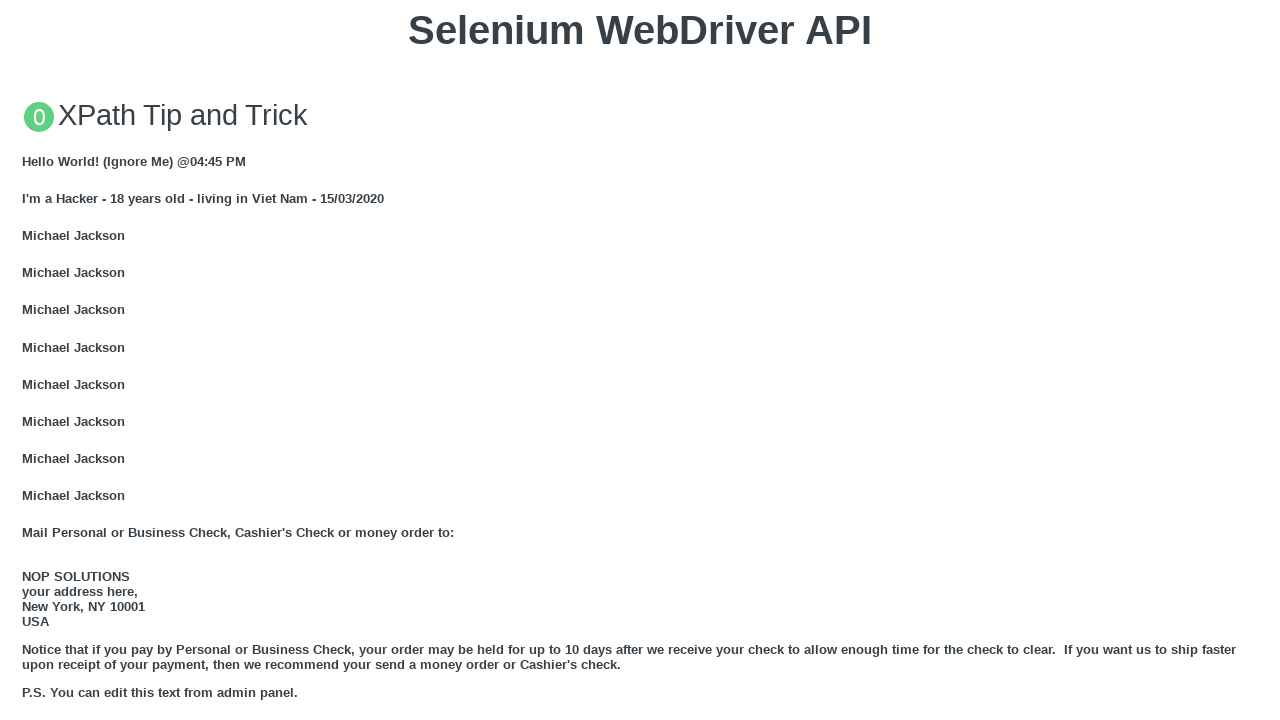

Clicked 'Click for JS Confirm' button to trigger JavaScript confirm dialog at (640, 360) on xpath=//button[text()='Click for JS Confirm']
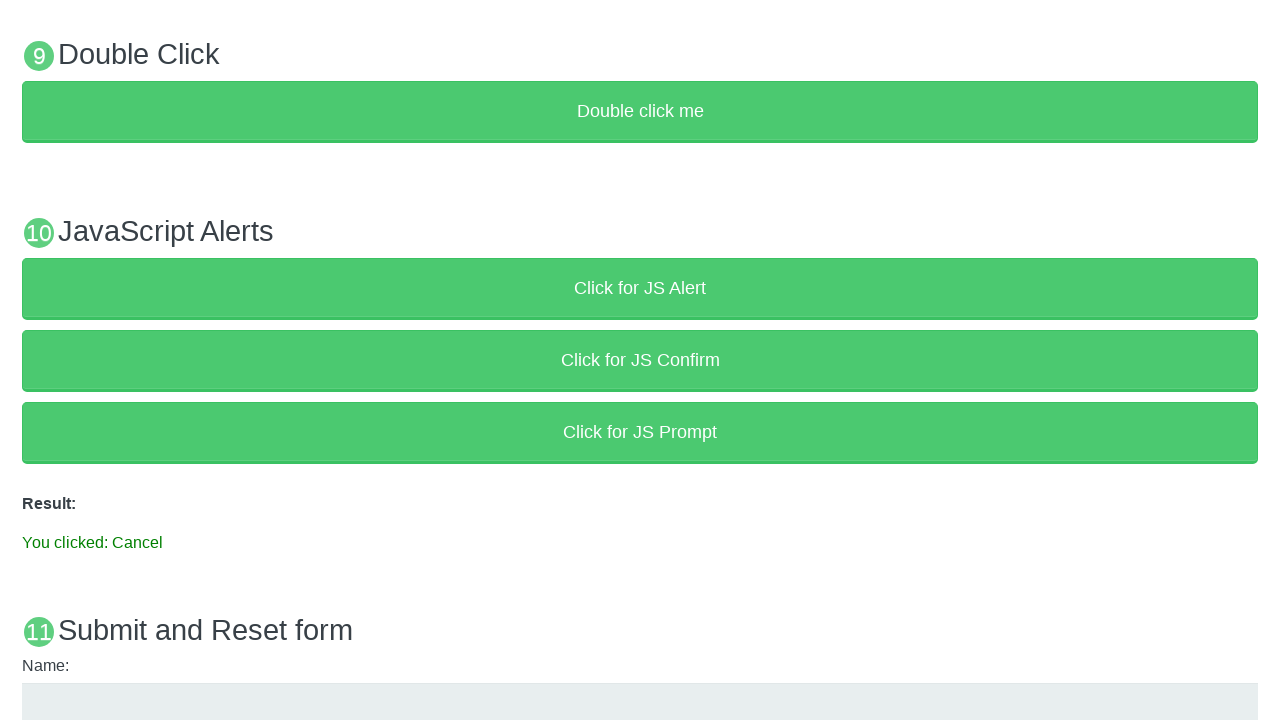

Confirmed that result text displays 'You clicked: Cancel' after dismissing the confirm dialog
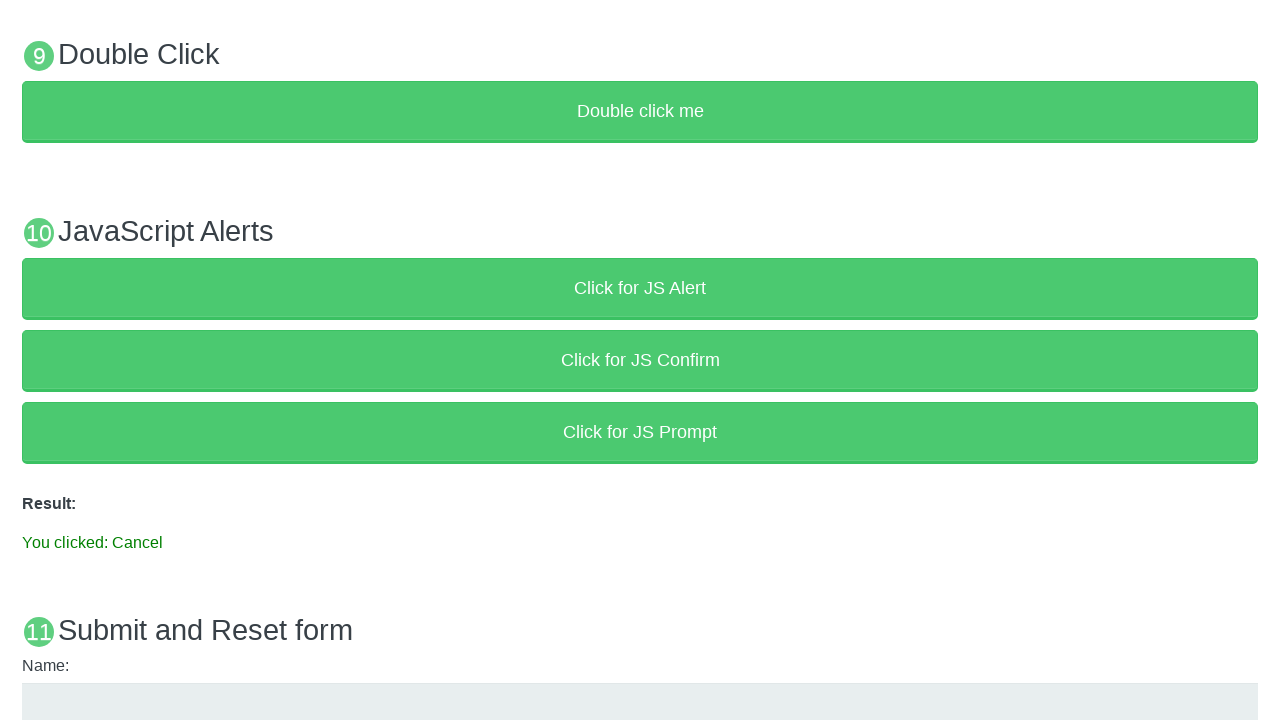

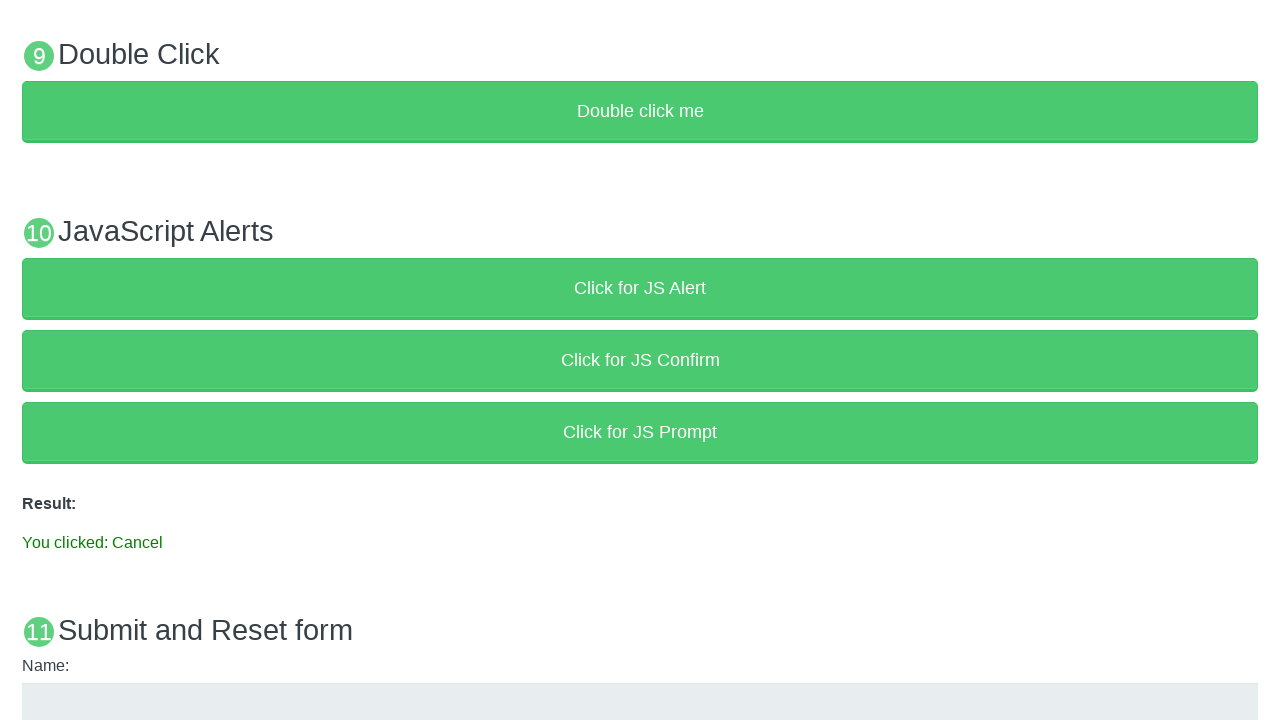